Tests the Giphy website search functionality by navigating to the homepage and searching for "dogs" GIFs.

Starting URL: https://giphy.com

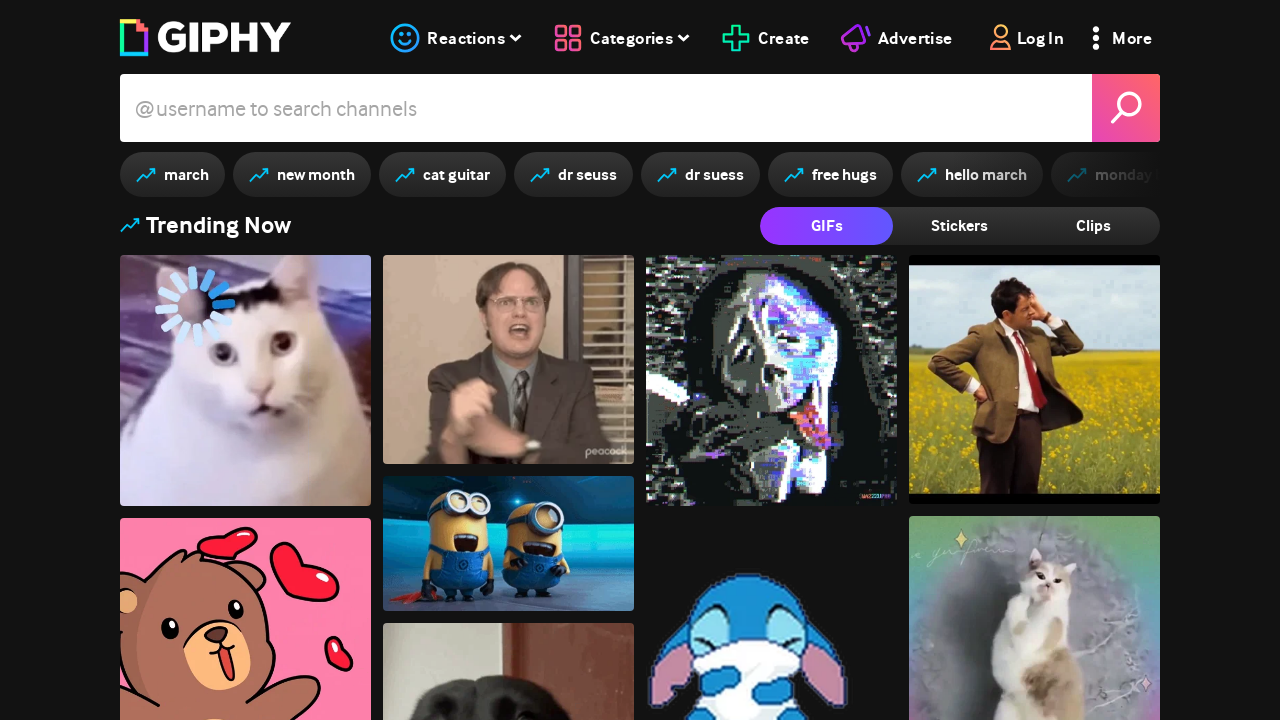

Filled search input with 'dogs' on input[type="search"], input[placeholder*="Search"], input[name="search"], input[
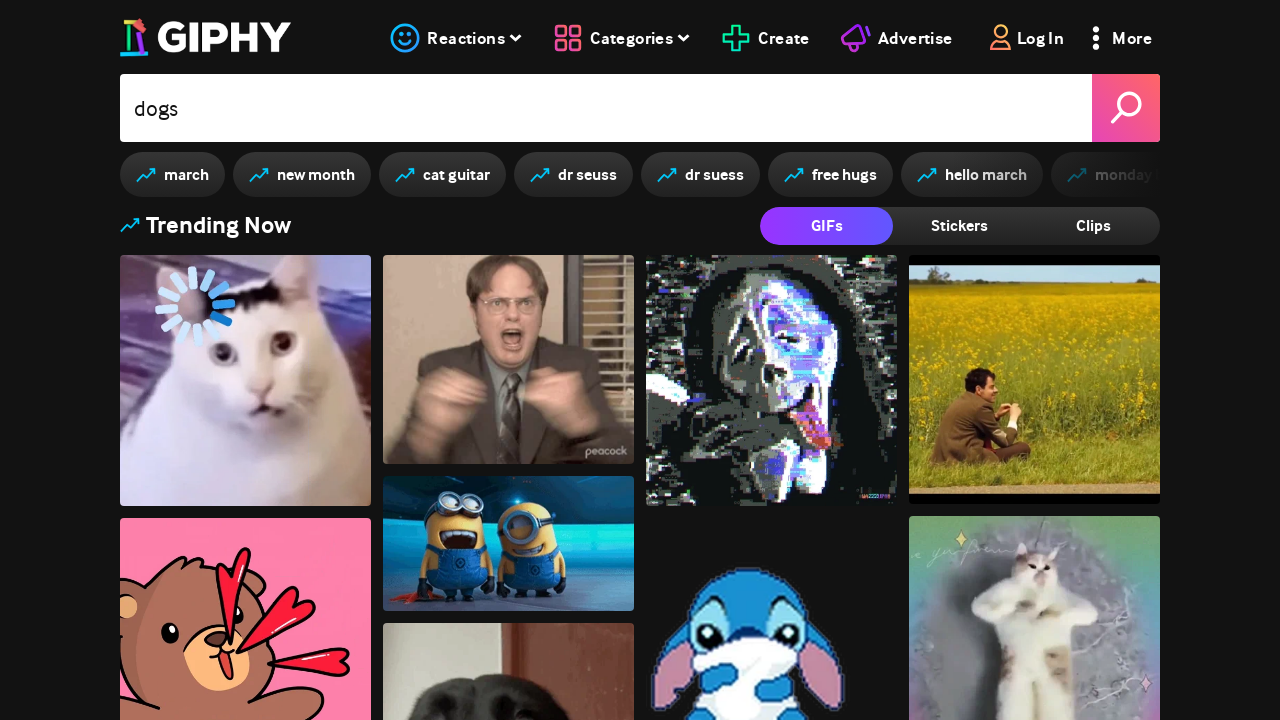

Pressed Enter to submit search for 'dogs'
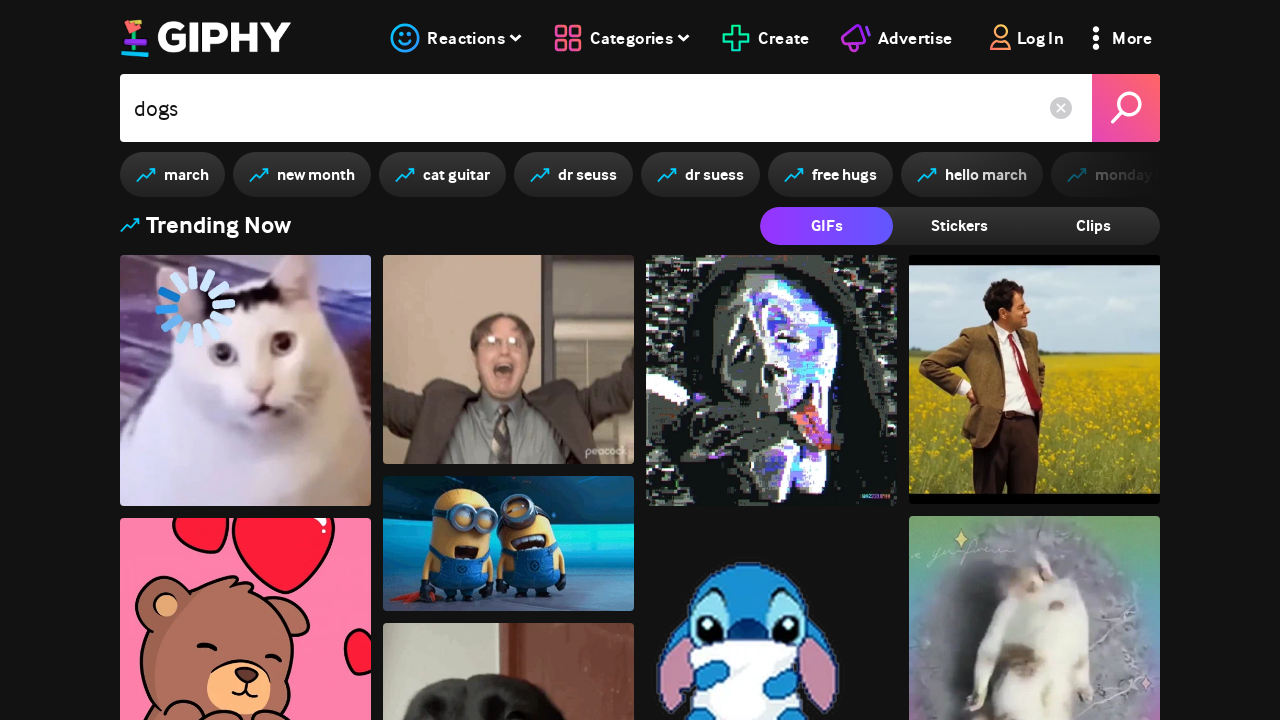

Search results loaded with GIF images
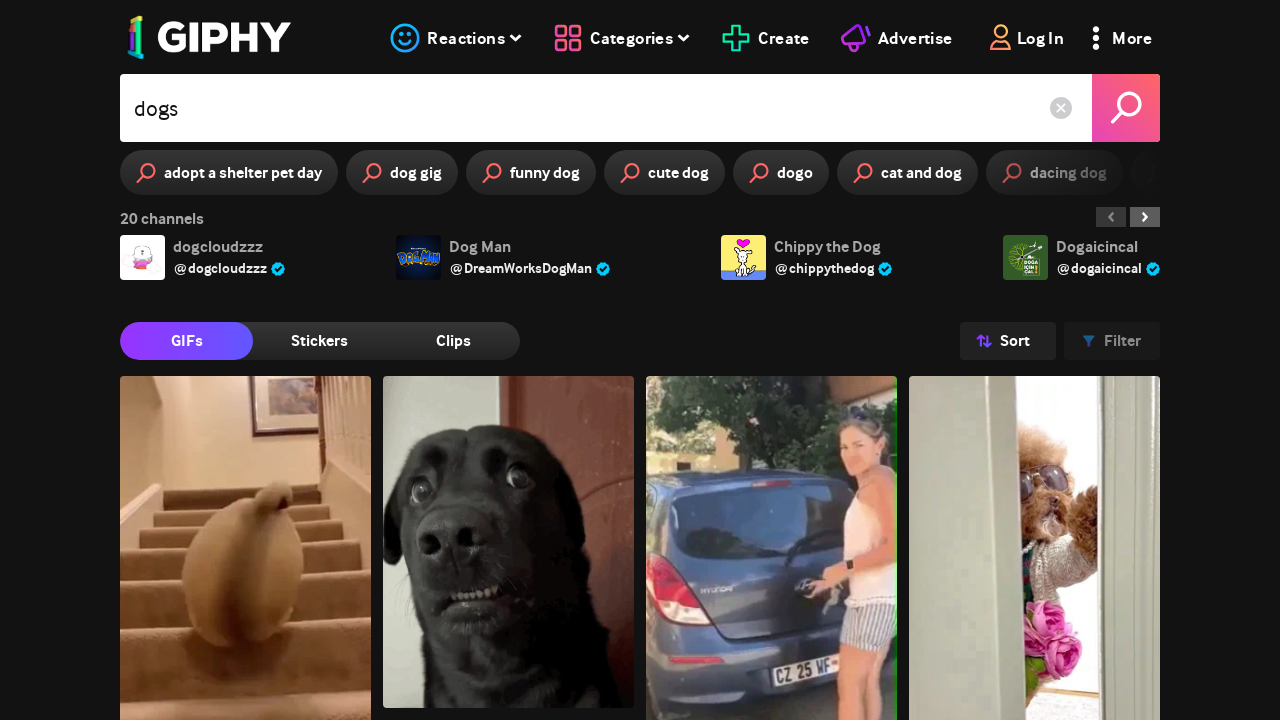

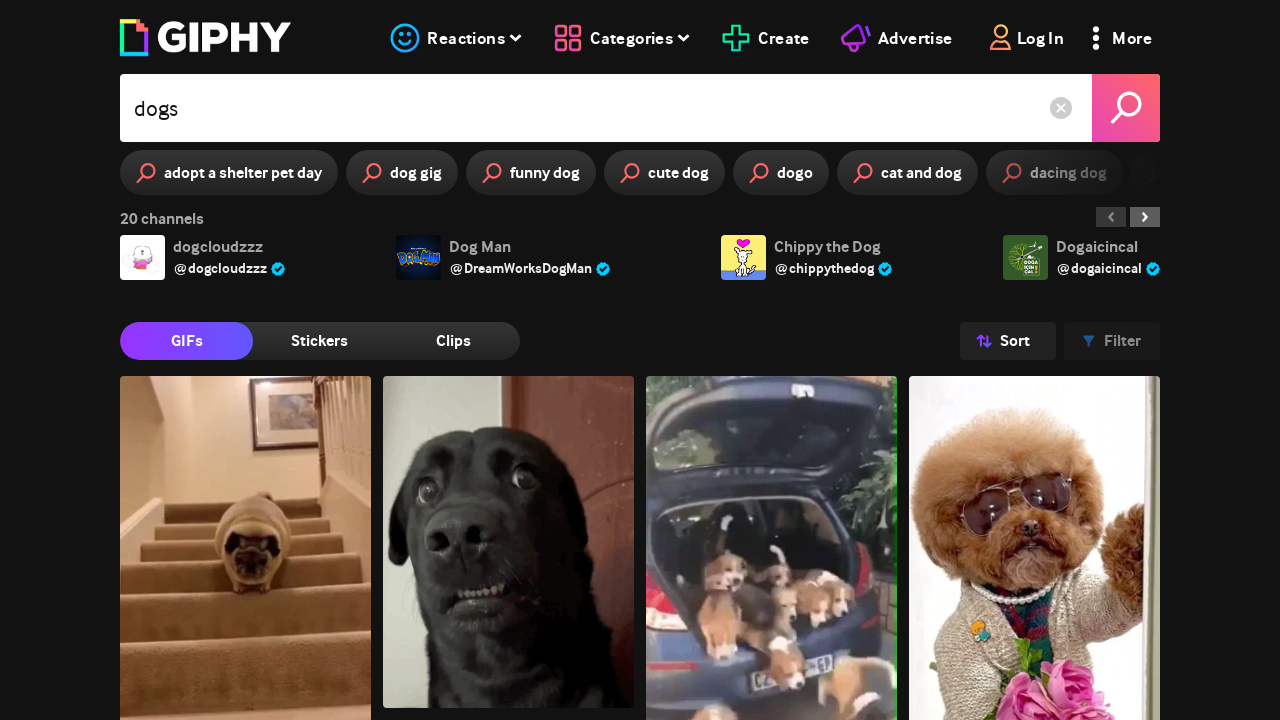